Tests multi-window handling by clicking a button that opens a new browser window, switching to the new window, and clicking on a "Courses" link in the new window.

Starting URL: https://rahulshettyacademy.com/AutomationPractice/

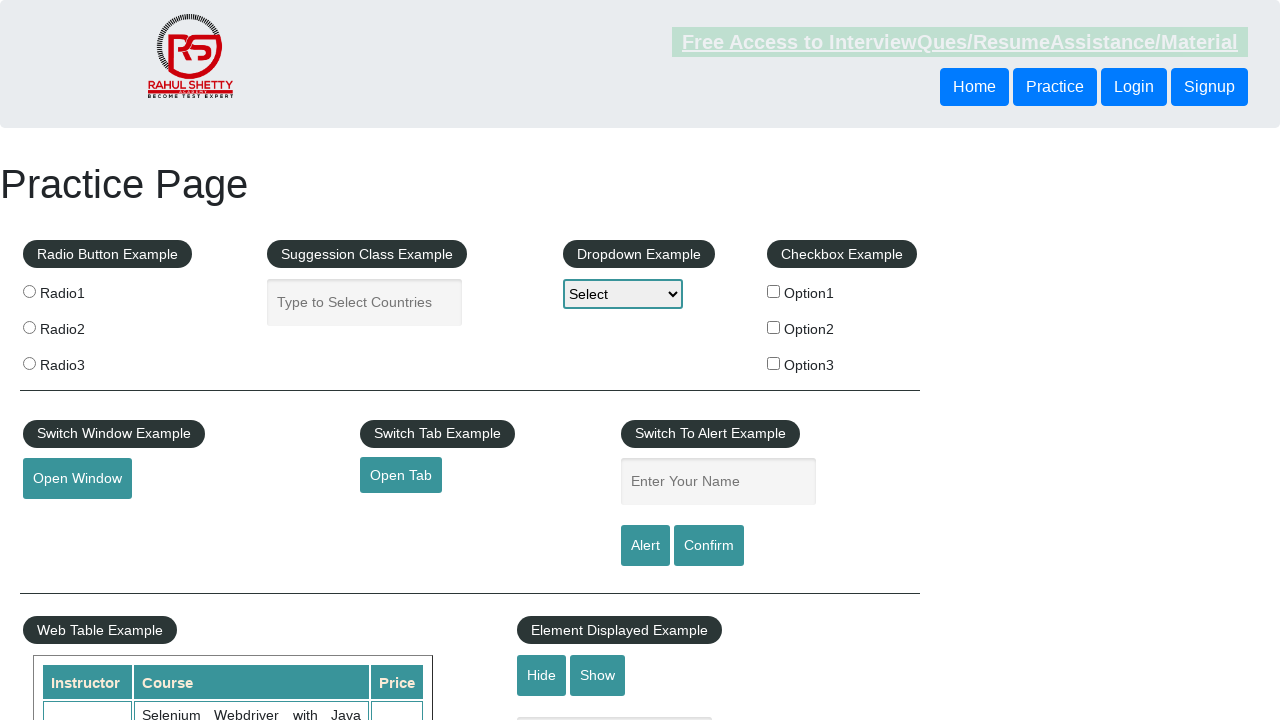

Clicked 'Open Window' button at (77, 479) on #openwindow
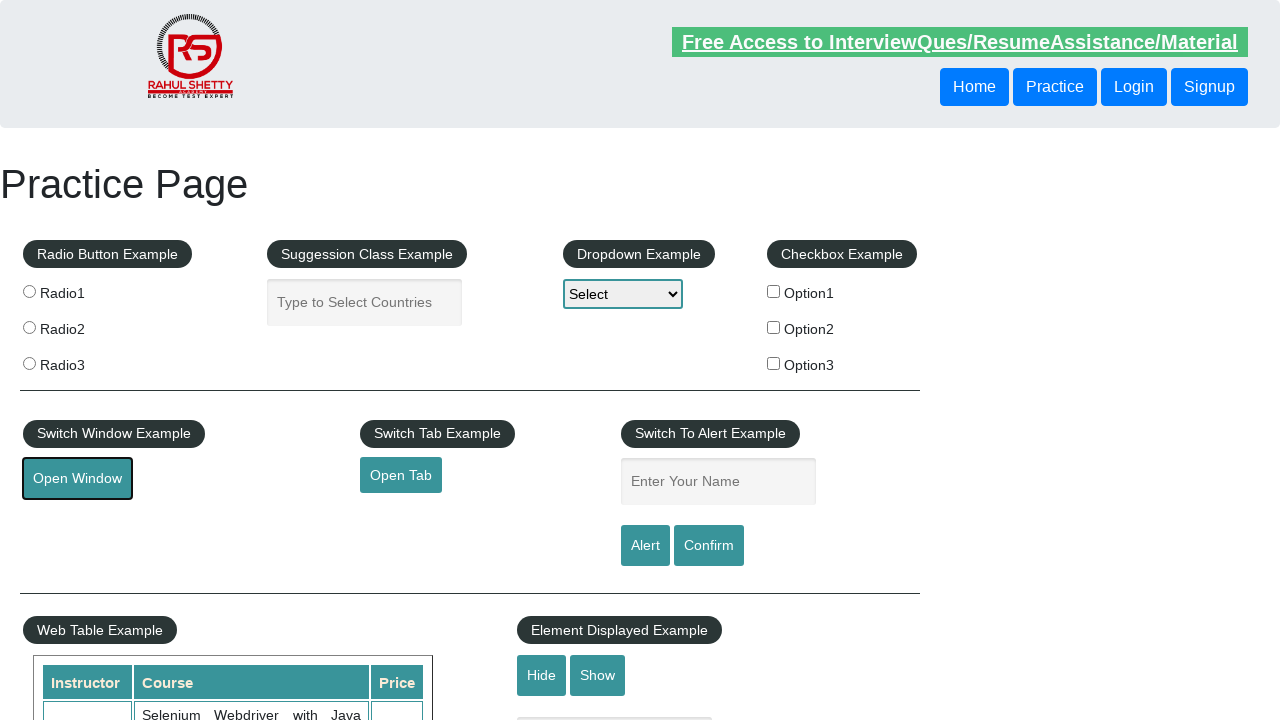

New browser window opened and captured at (77, 479) on #openwindow
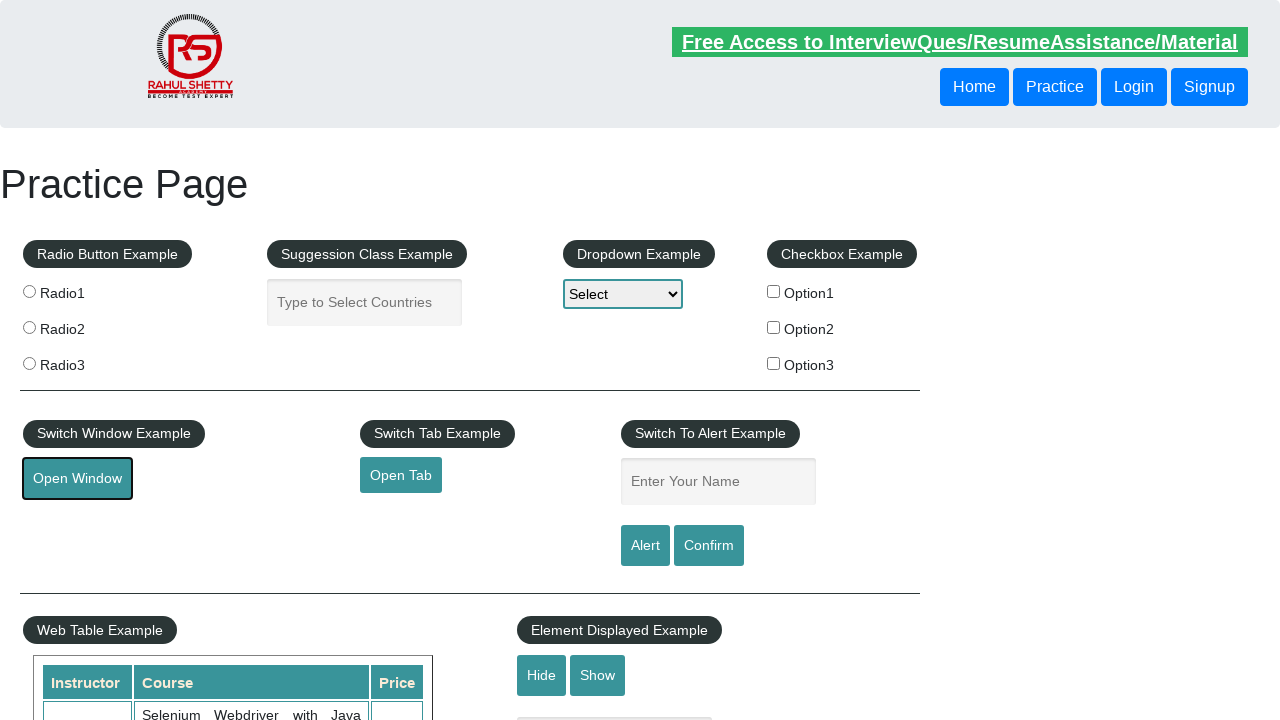

New window page fully loaded
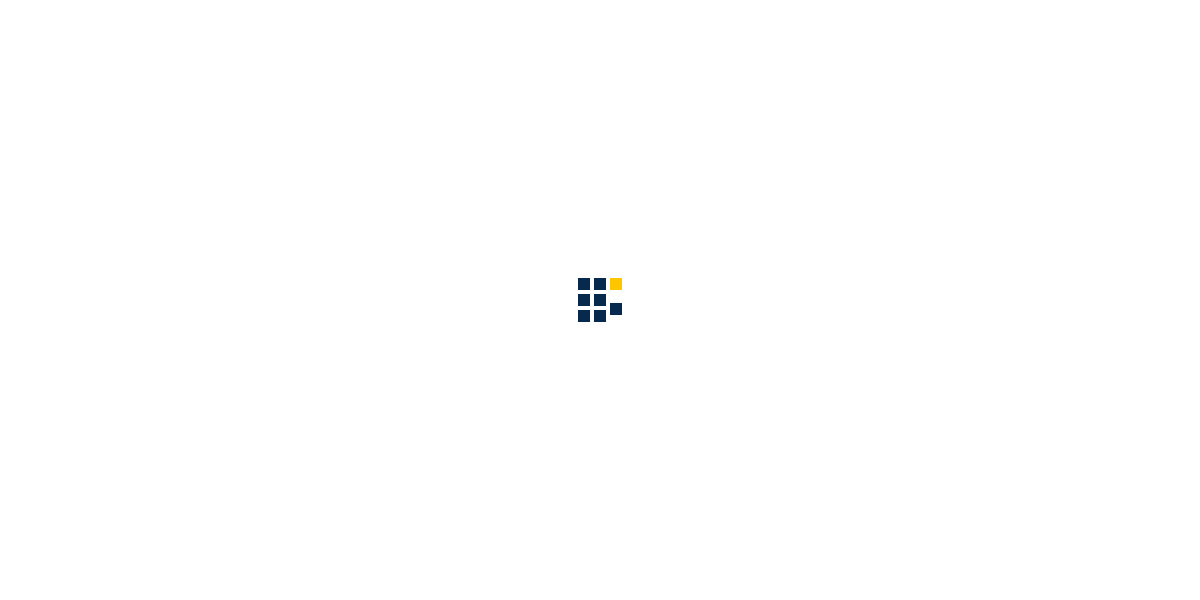

Clicked 'Courses' link in new window at (623, 36) on xpath=(//*[text()='Courses'])[1]
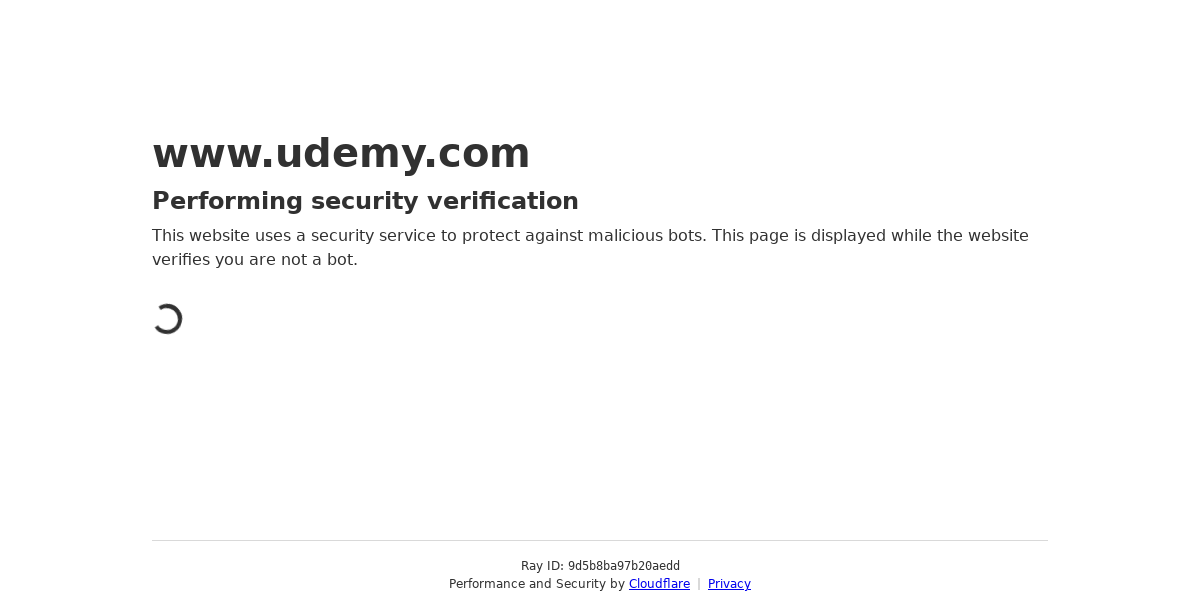

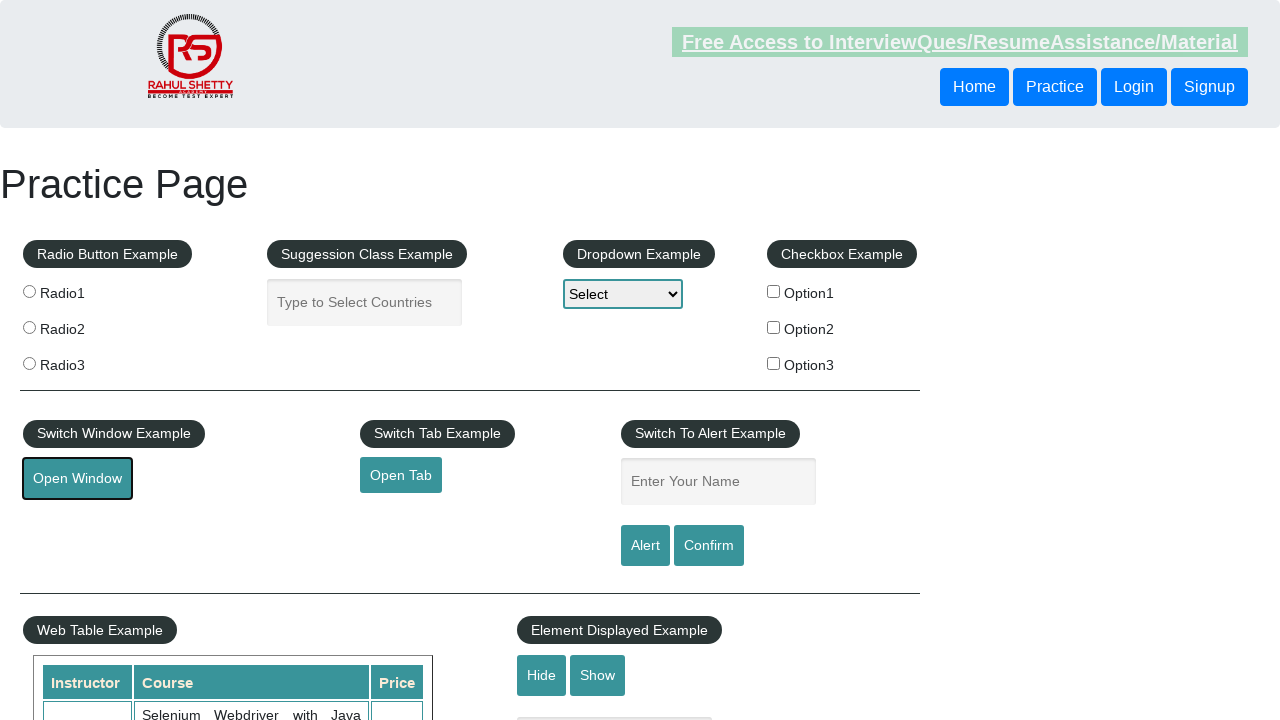